Tests multi-select dropdown functionality by selecting multiple options and then deselecting them

Starting URL: http://omayo.blogspot.com/

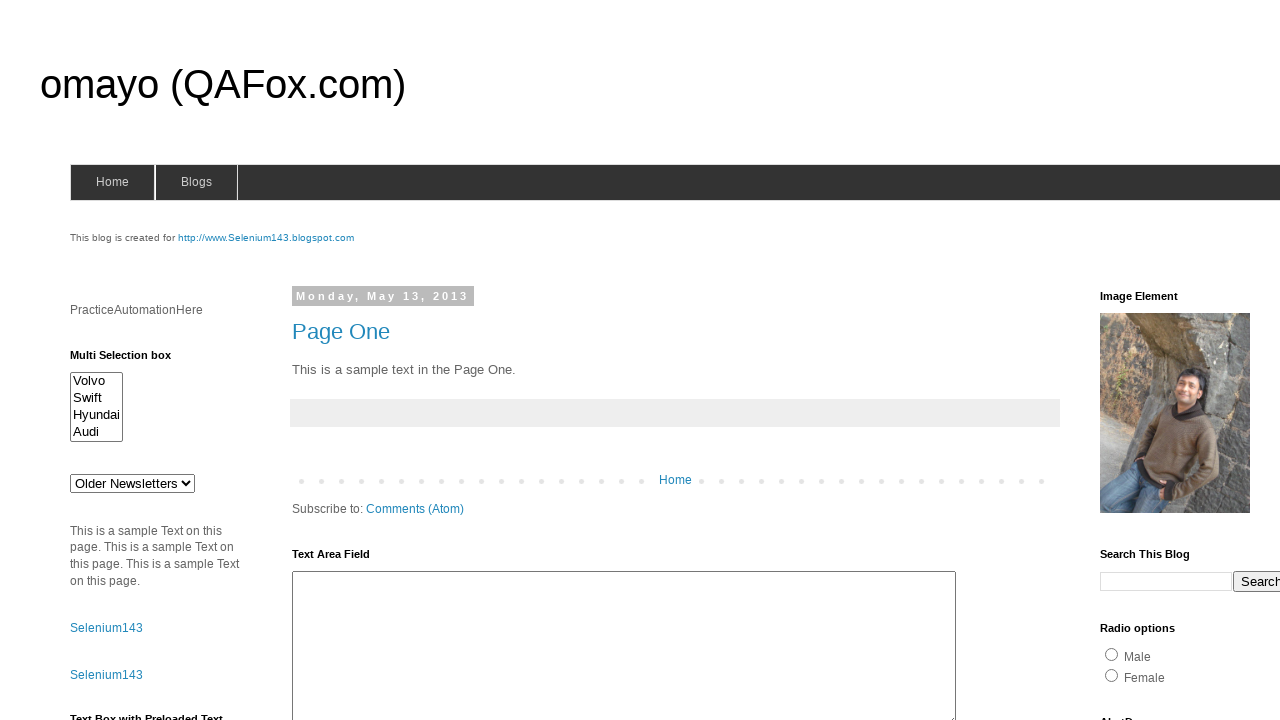

Located multi-select dropdown element with id 'multiselect1'
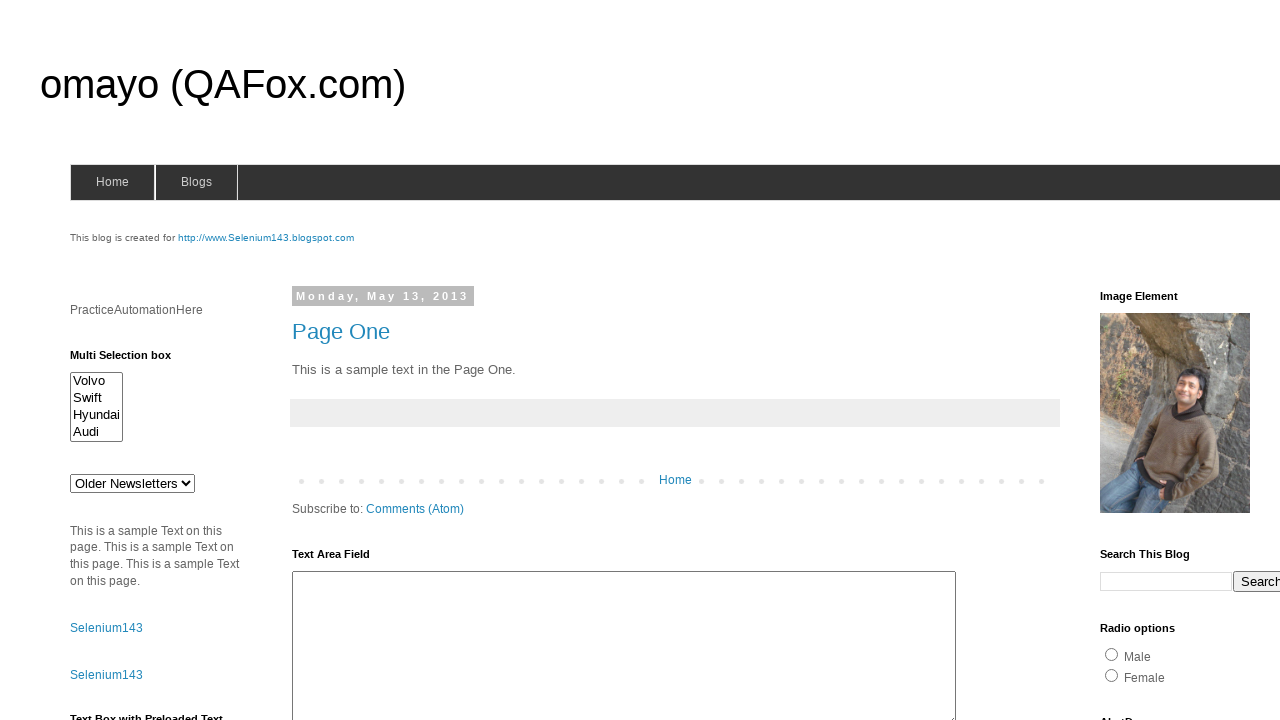

Selected first option (index 0) from multi-select dropdown on #multiselect1
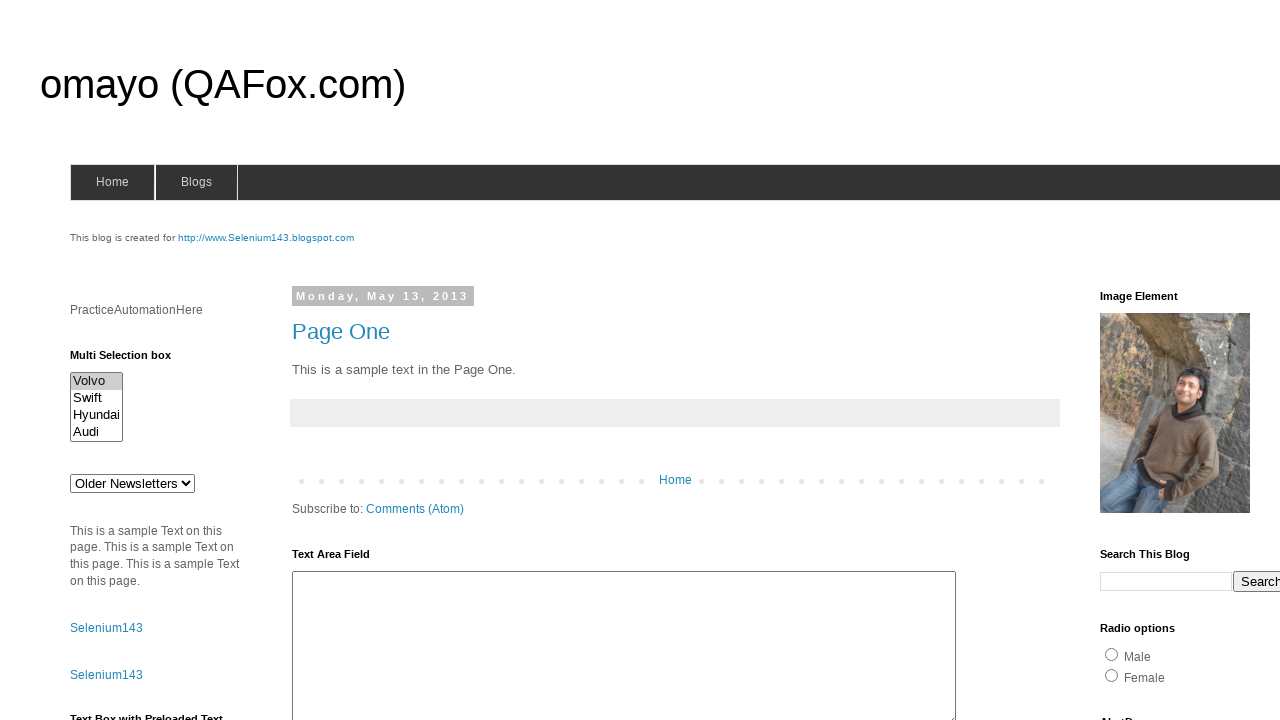

Selected third option (index 2) from multi-select dropdown on #multiselect1
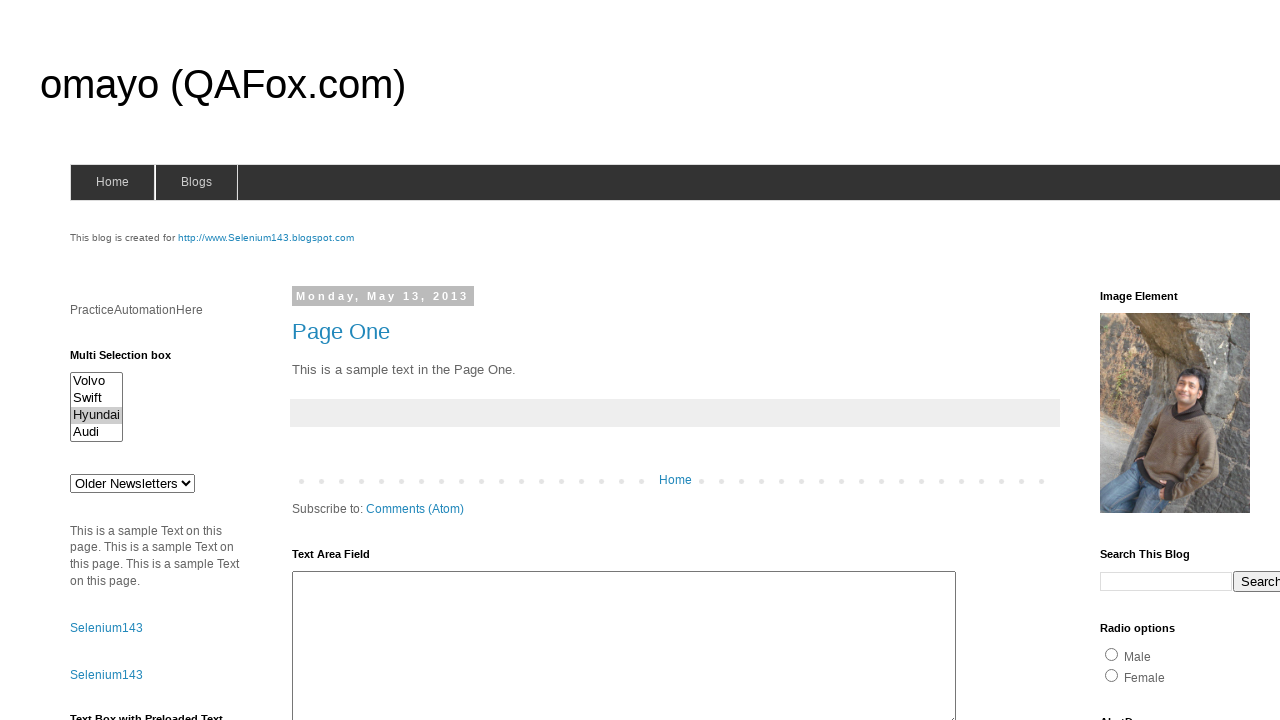

Selected fourth option (index 3) from multi-select dropdown on #multiselect1
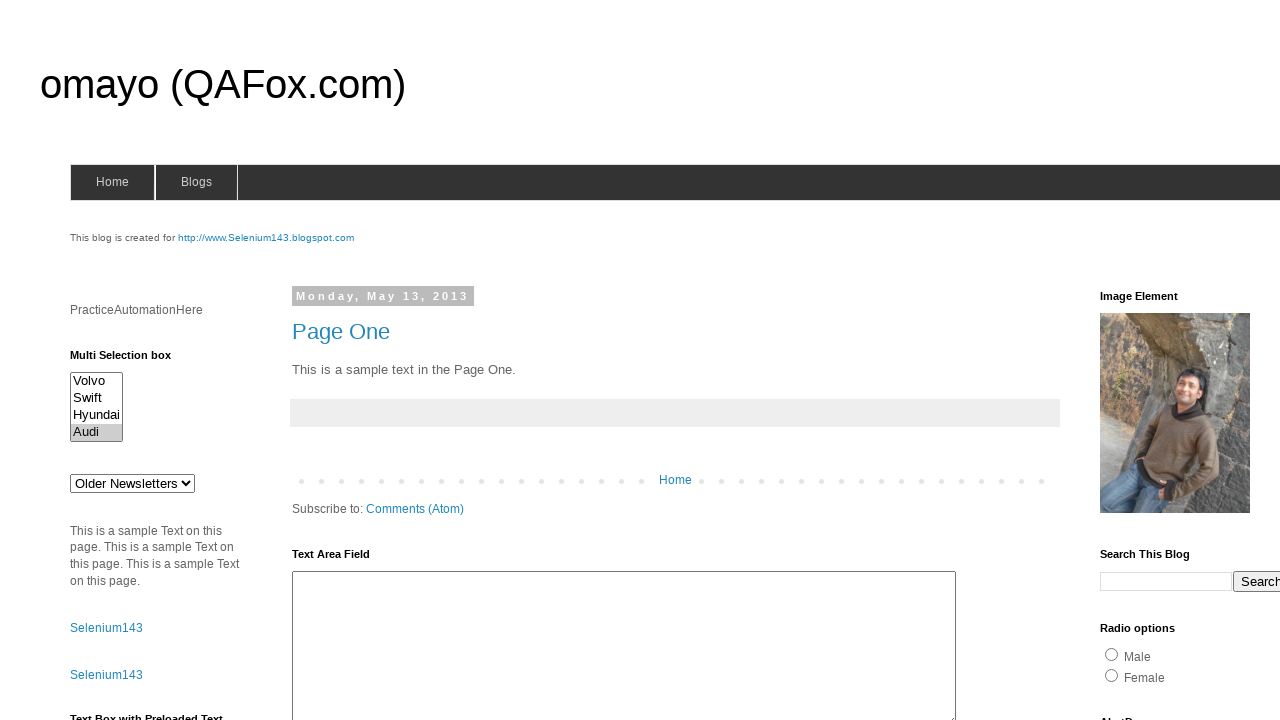

Deselected all options from multi-select dropdown
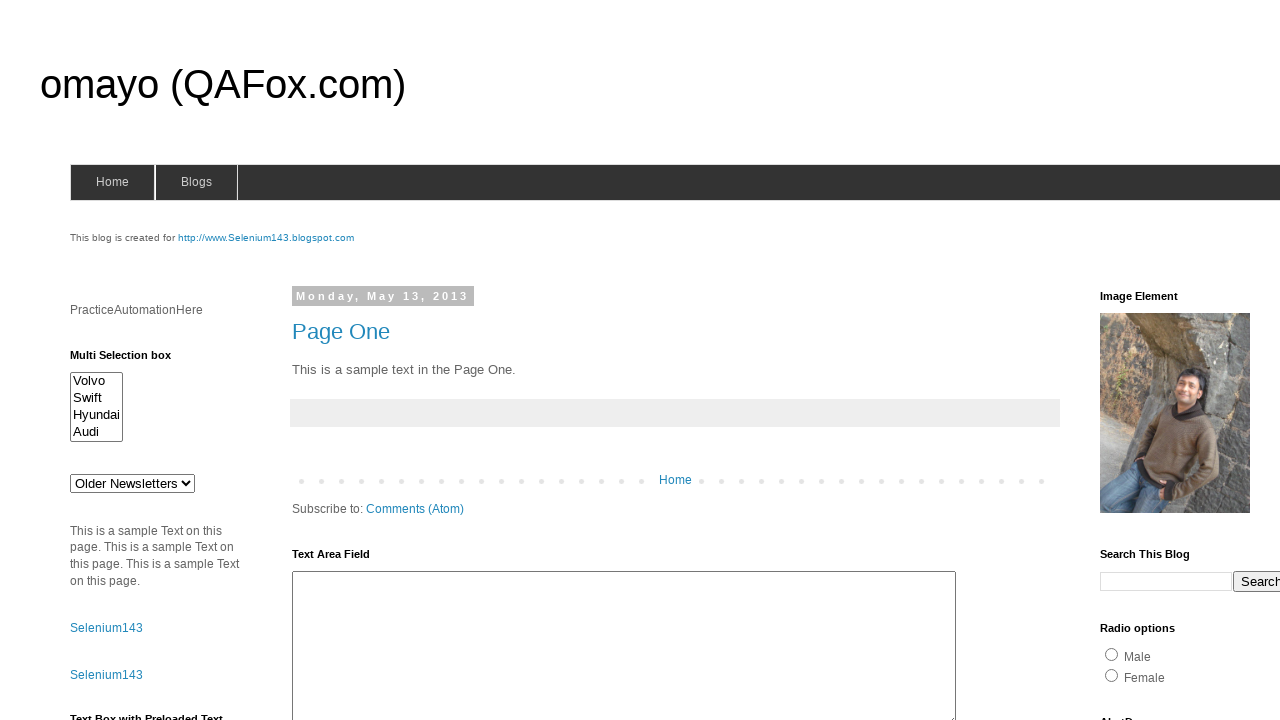

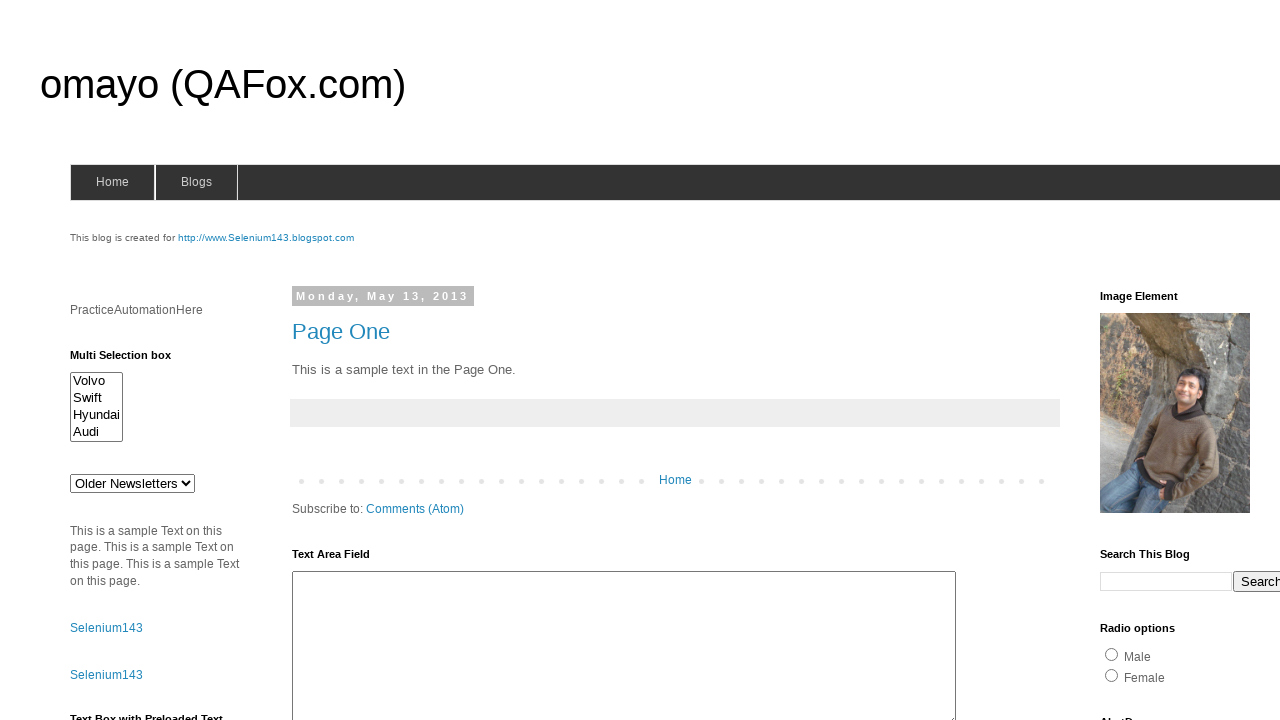